Tests date/time form with next year date

Starting URL: http://testingchallenges.thetestingmap.org/challenge6.php

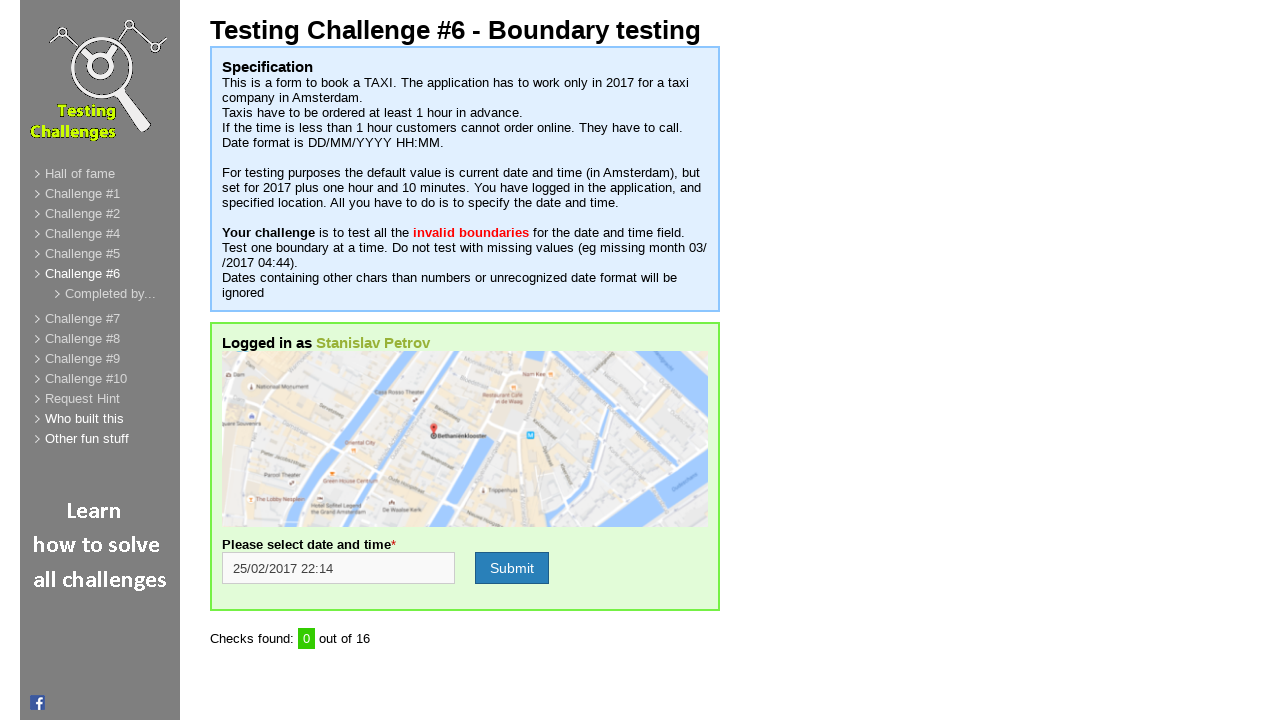

Filled date_time field with '15/03/2018 18:38' on input[name='date_time']
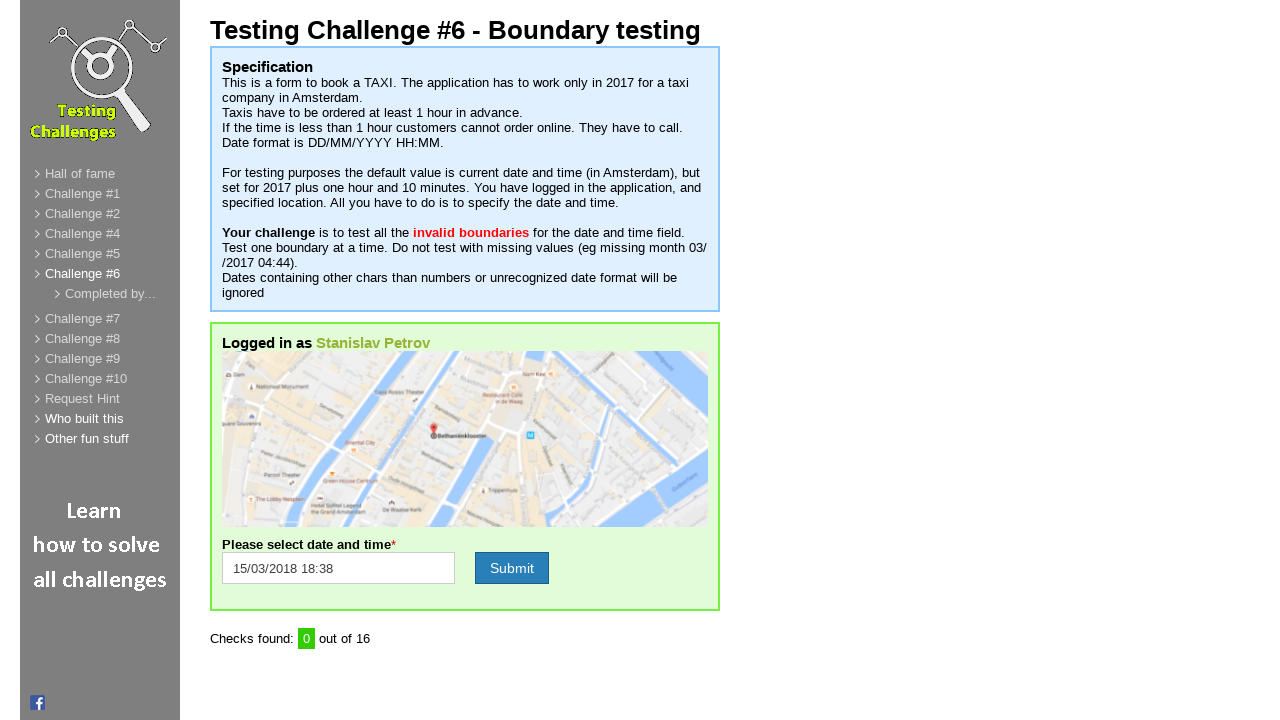

Clicked formSubmit button to submit the form at (512, 568) on input[name='formSubmit']
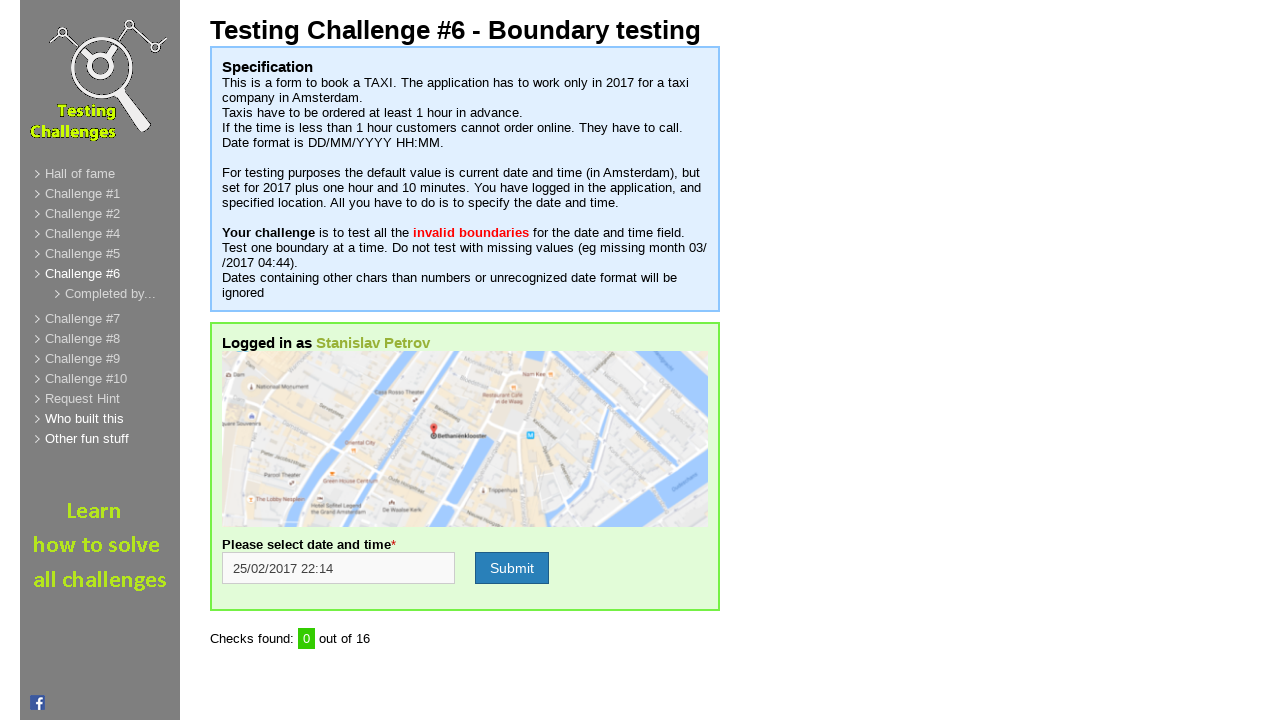

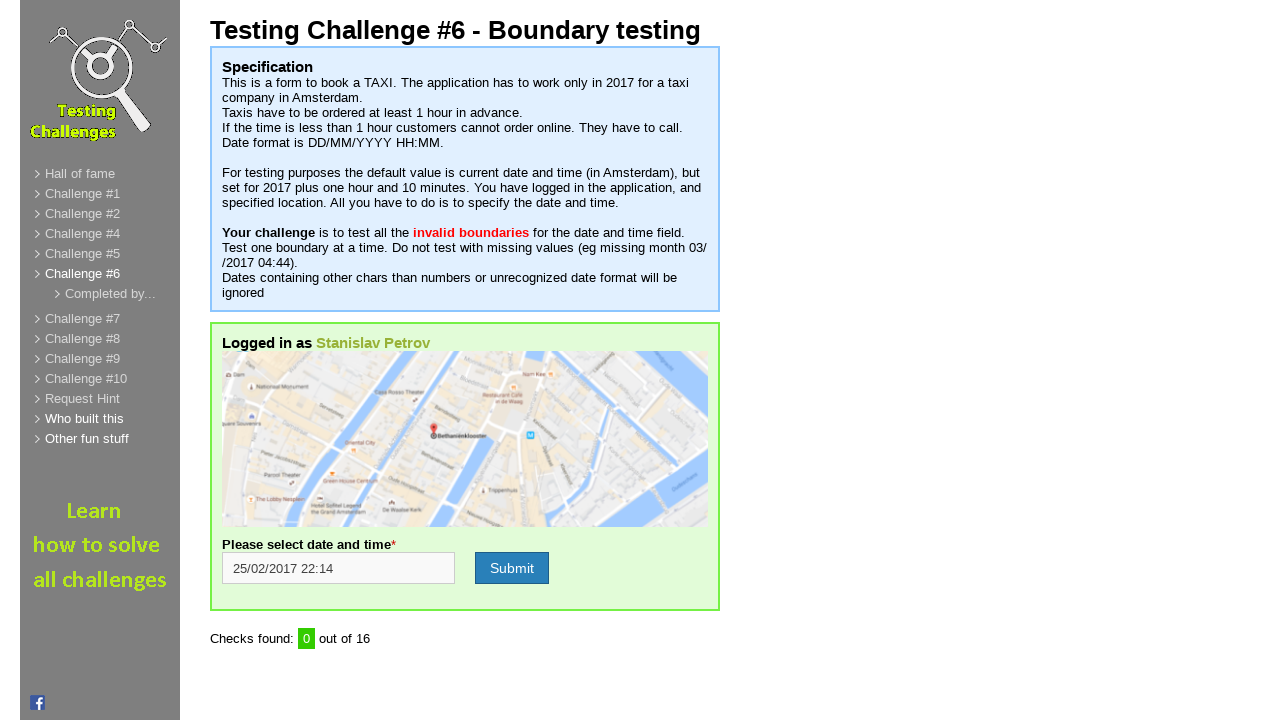